Tests range slider interaction by clicking and dragging from one slider handle to another using action chains

Starting URL: https://materializecss.com/range.html

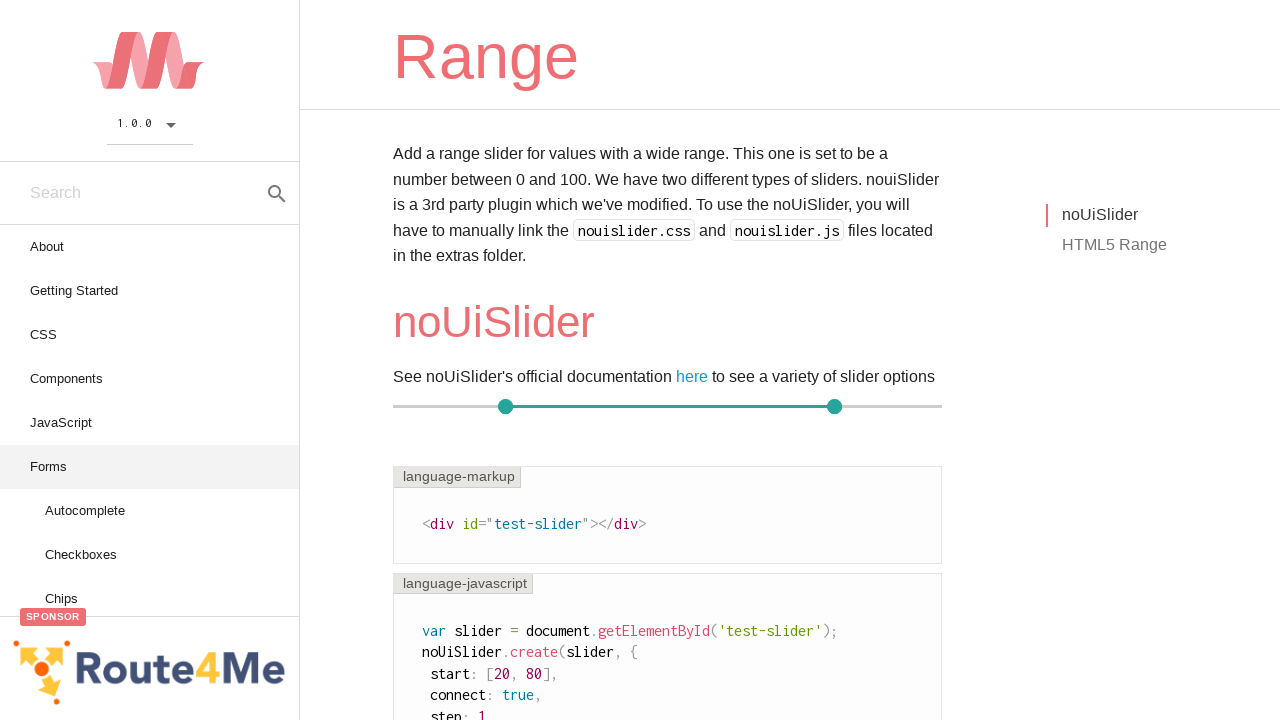

Located all range slider handles
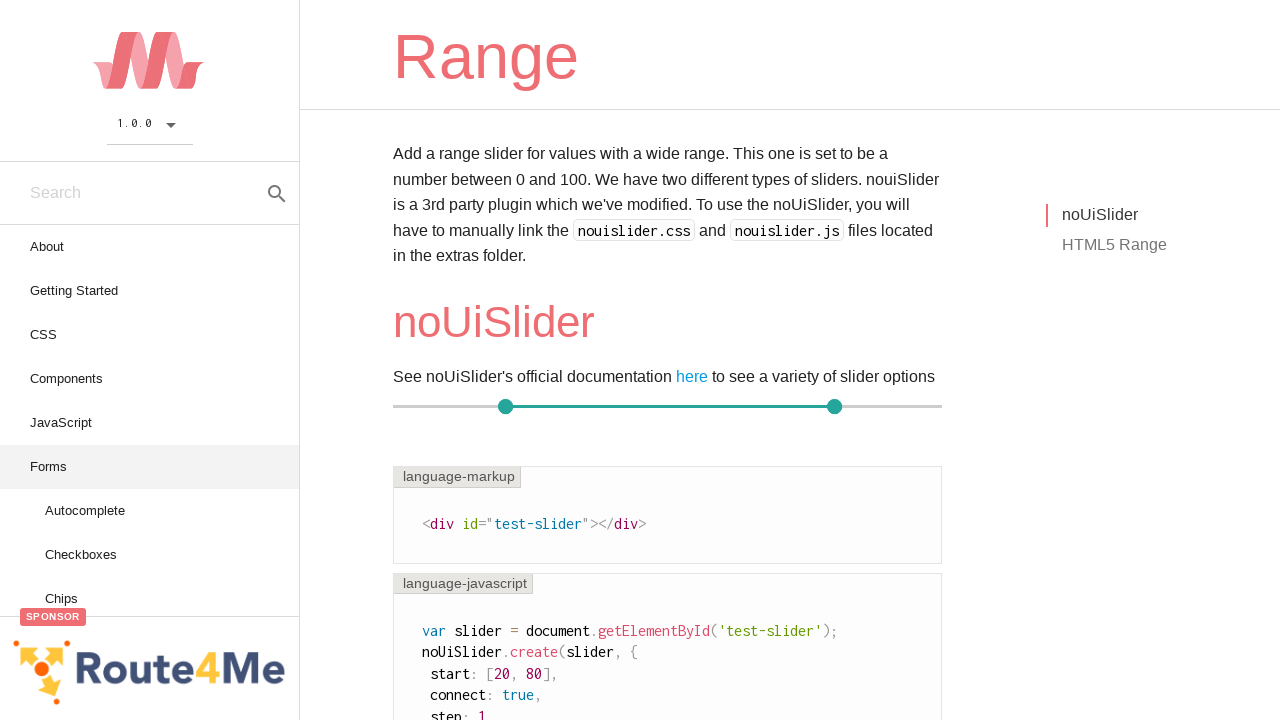

Selected first slider handle
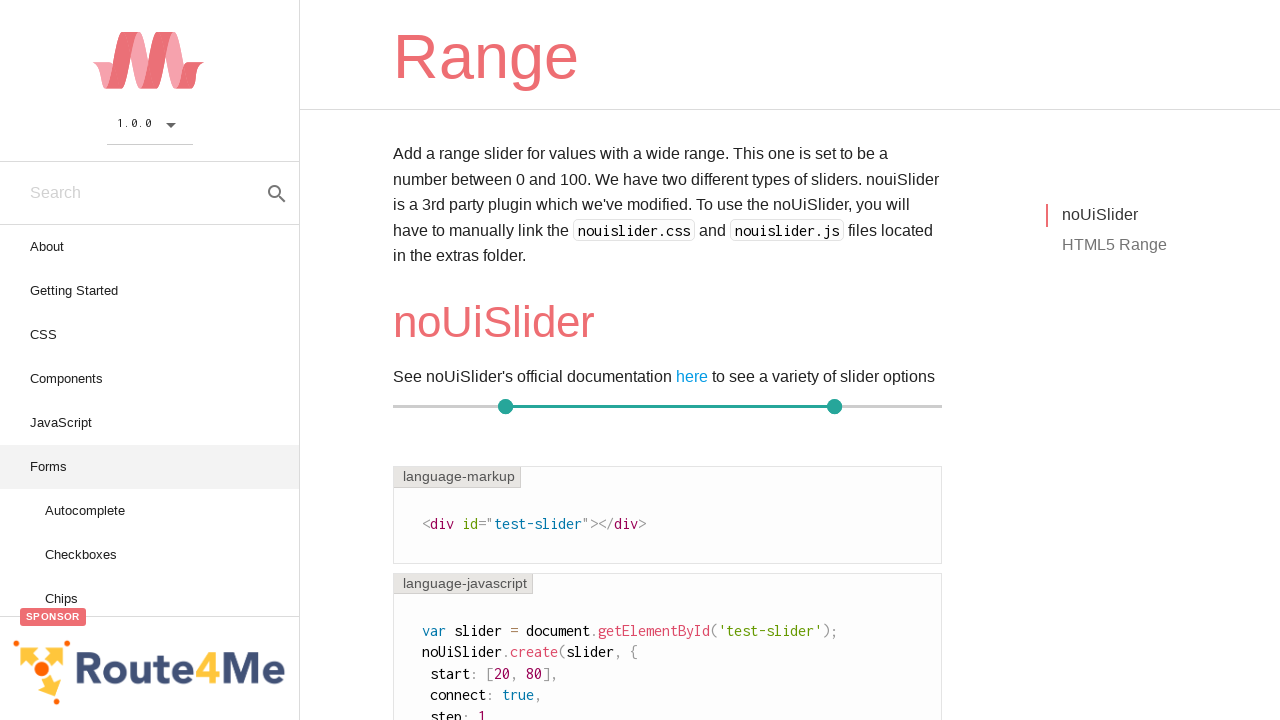

Selected second slider handle
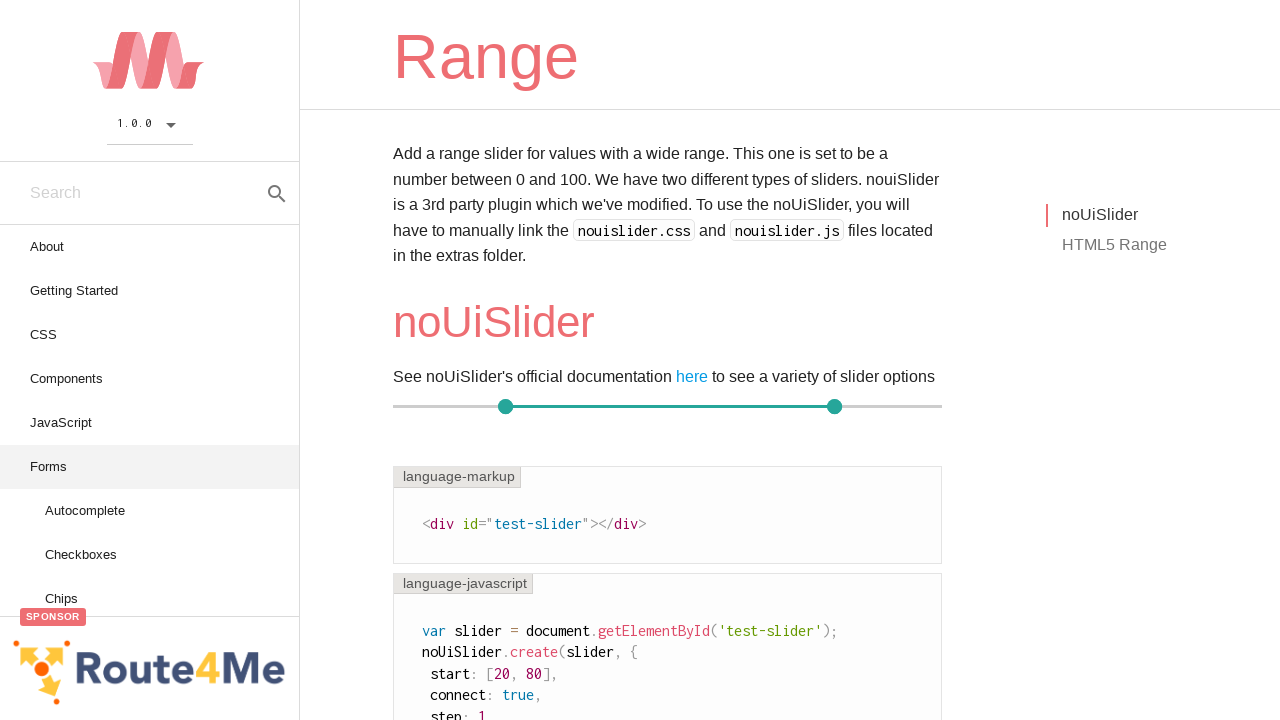

Retrieved bounding box for first slider handle
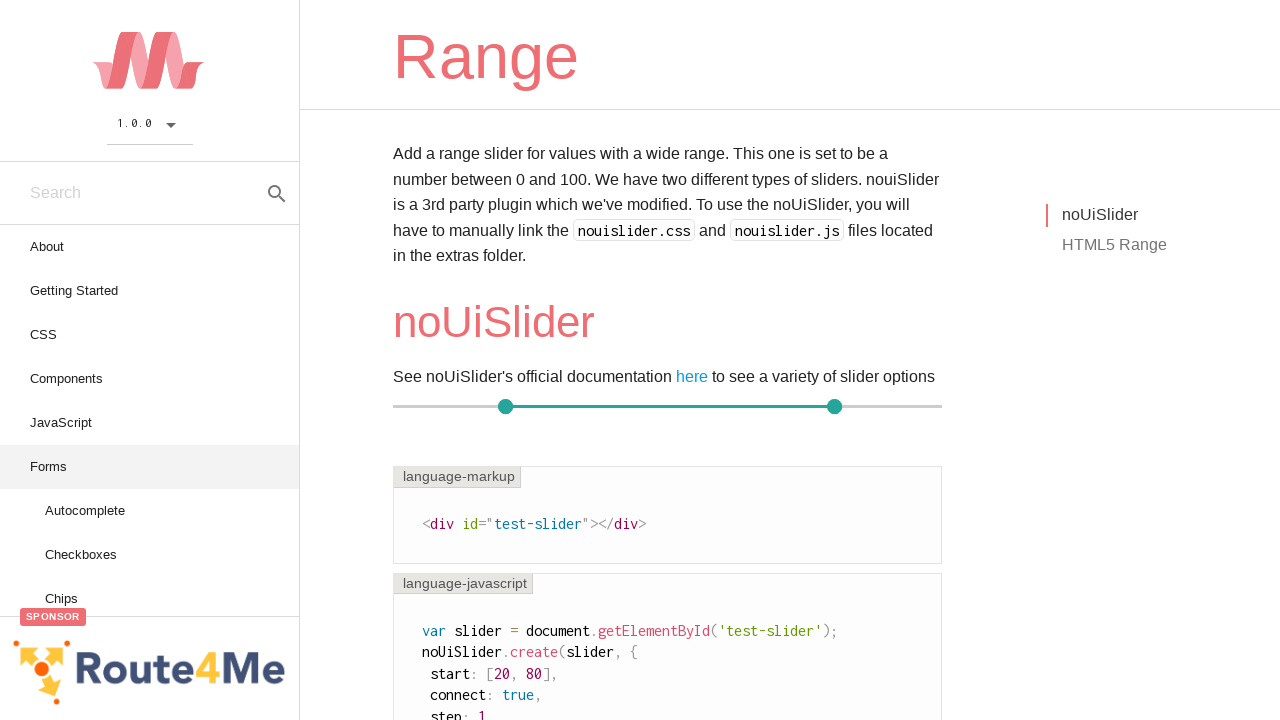

Retrieved bounding box for second slider handle
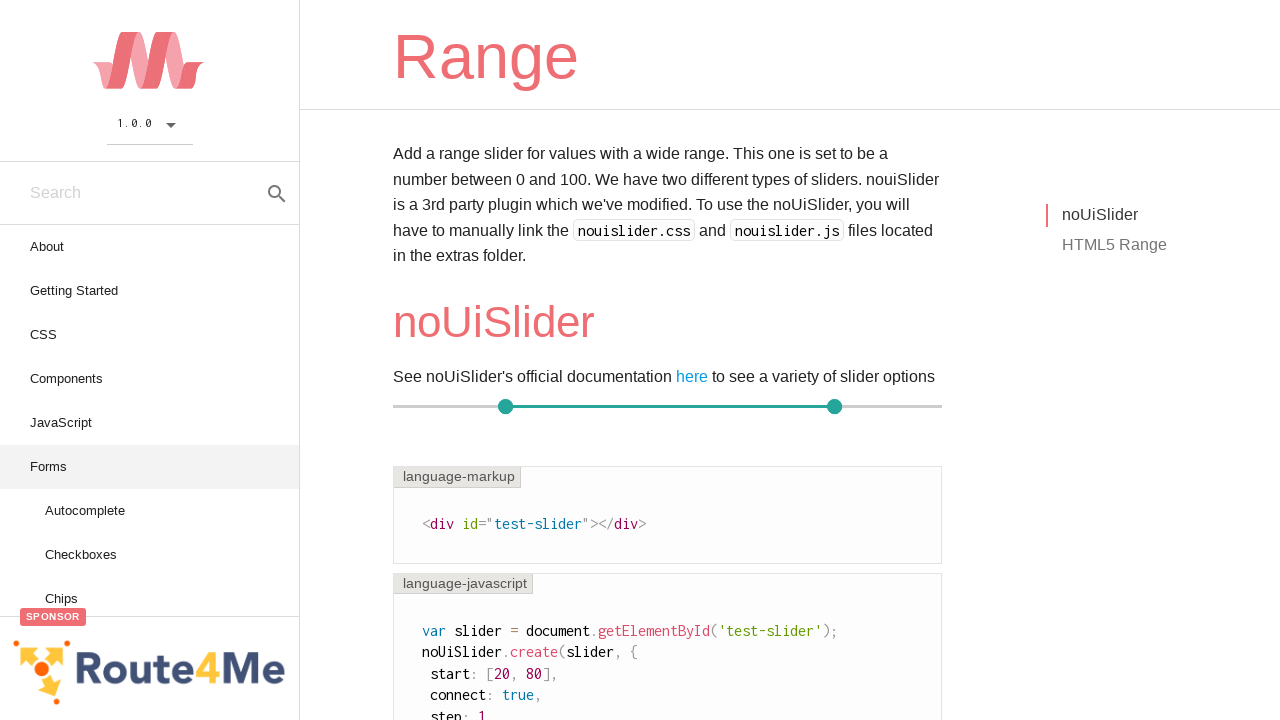

Moved mouse to first slider handle center at (506, 408)
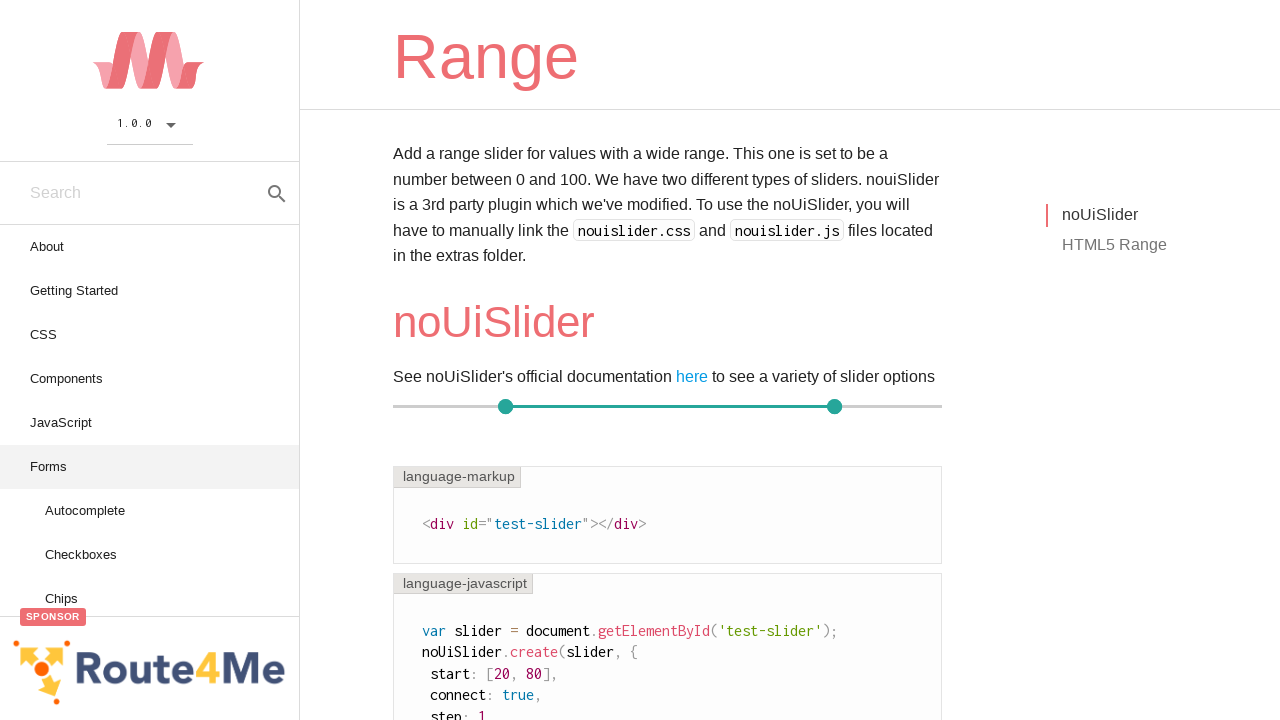

Pressed mouse button down on first slider handle at (506, 408)
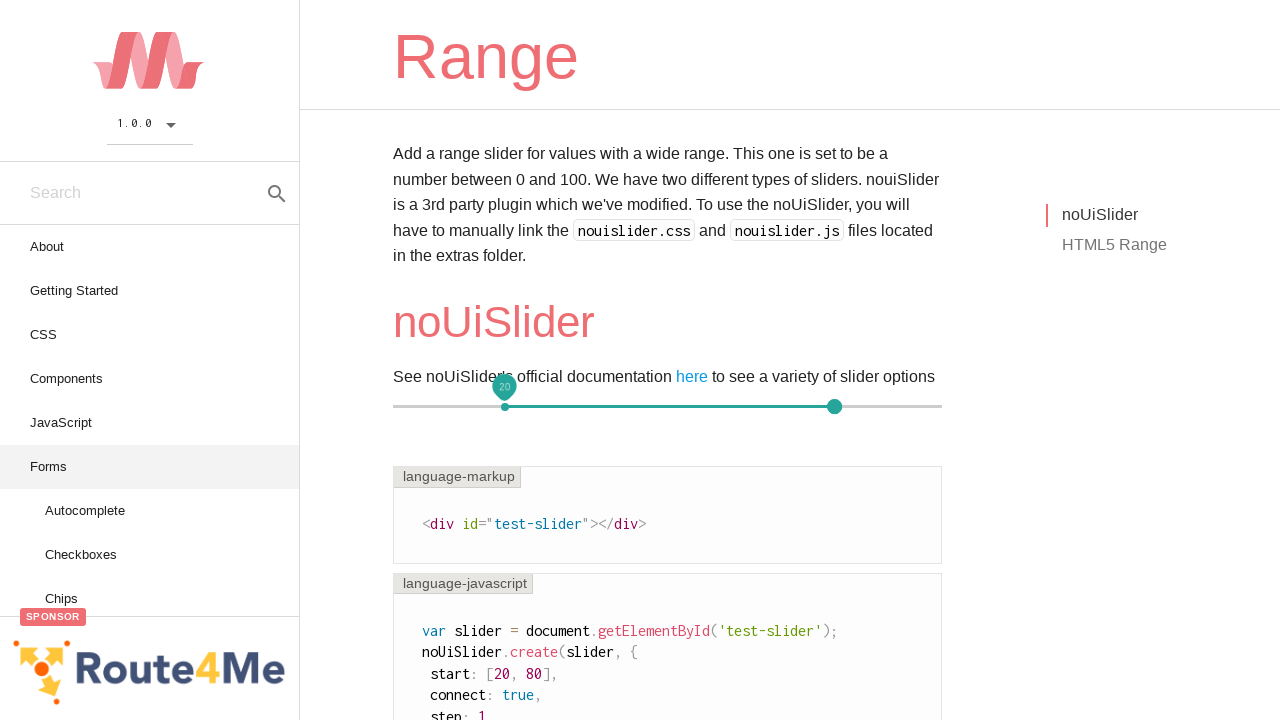

Dragged mouse to second slider handle center at (835, 408)
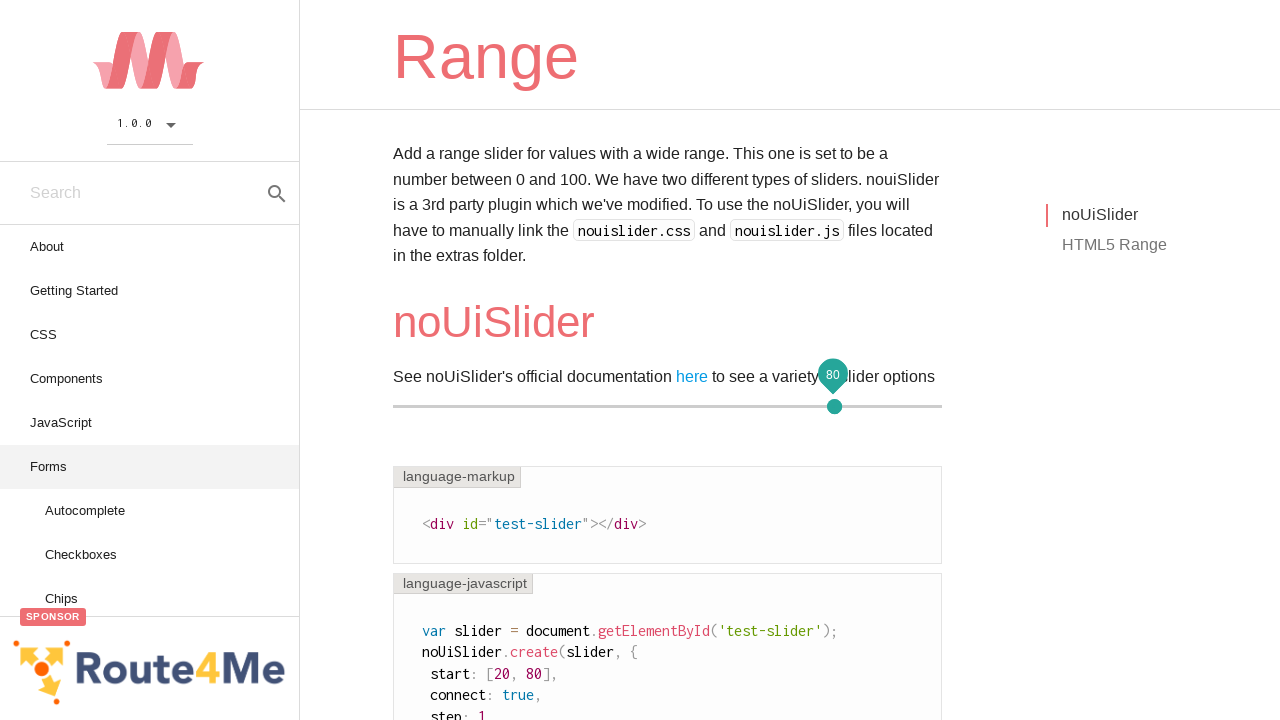

Released mouse button, completing drag from first to second slider handle at (835, 408)
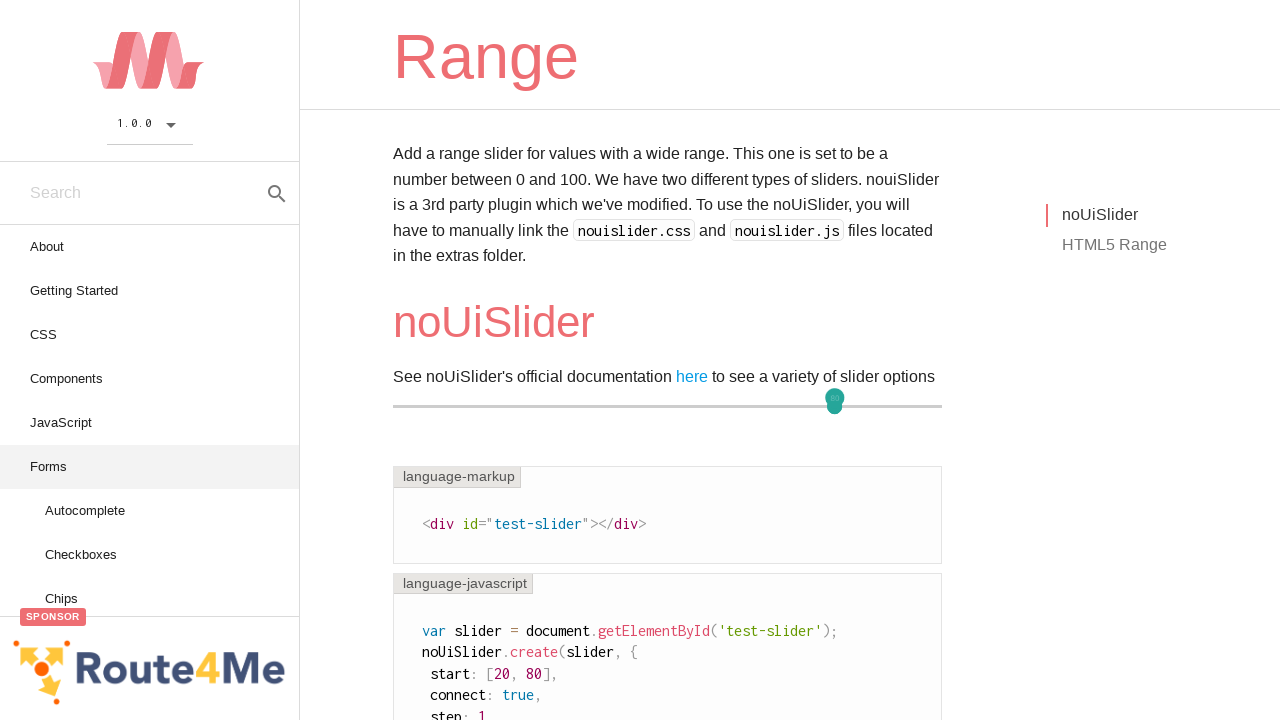

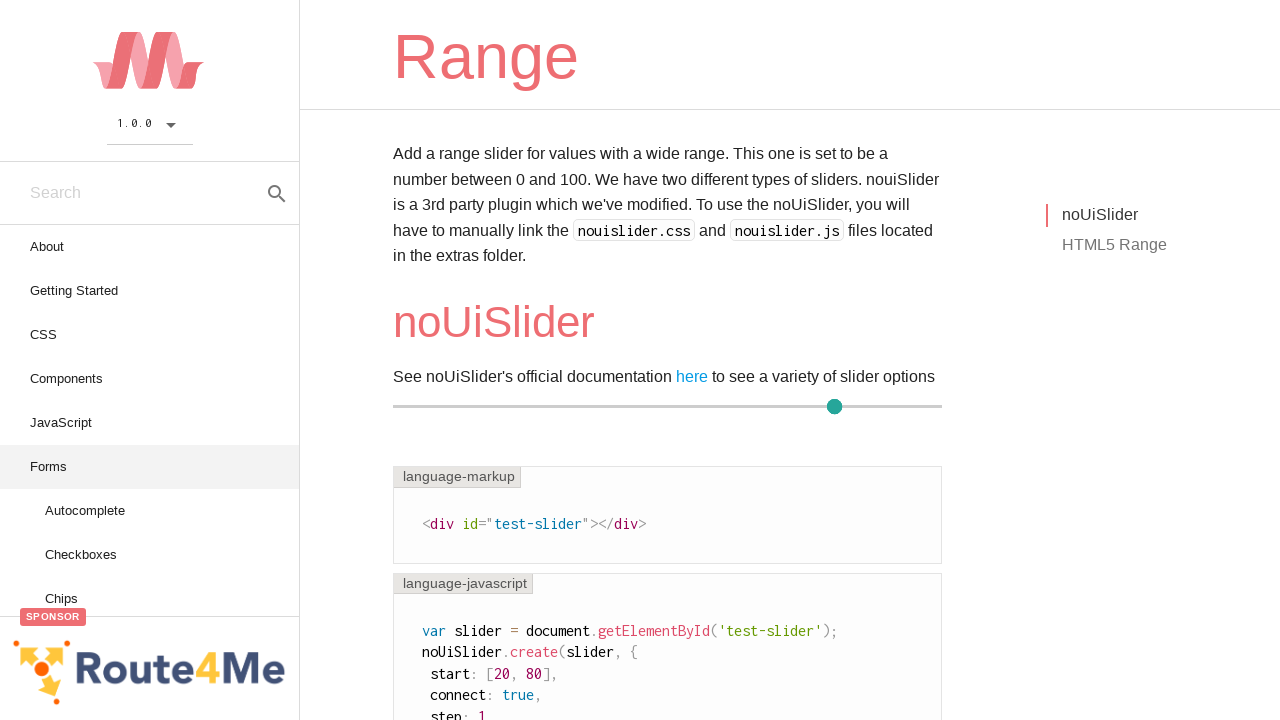